Tests dynamic loading functionality by clicking a start button and verifying that hidden content becomes visible

Starting URL: https://the-internet.herokuapp.com/dynamic_loading/1

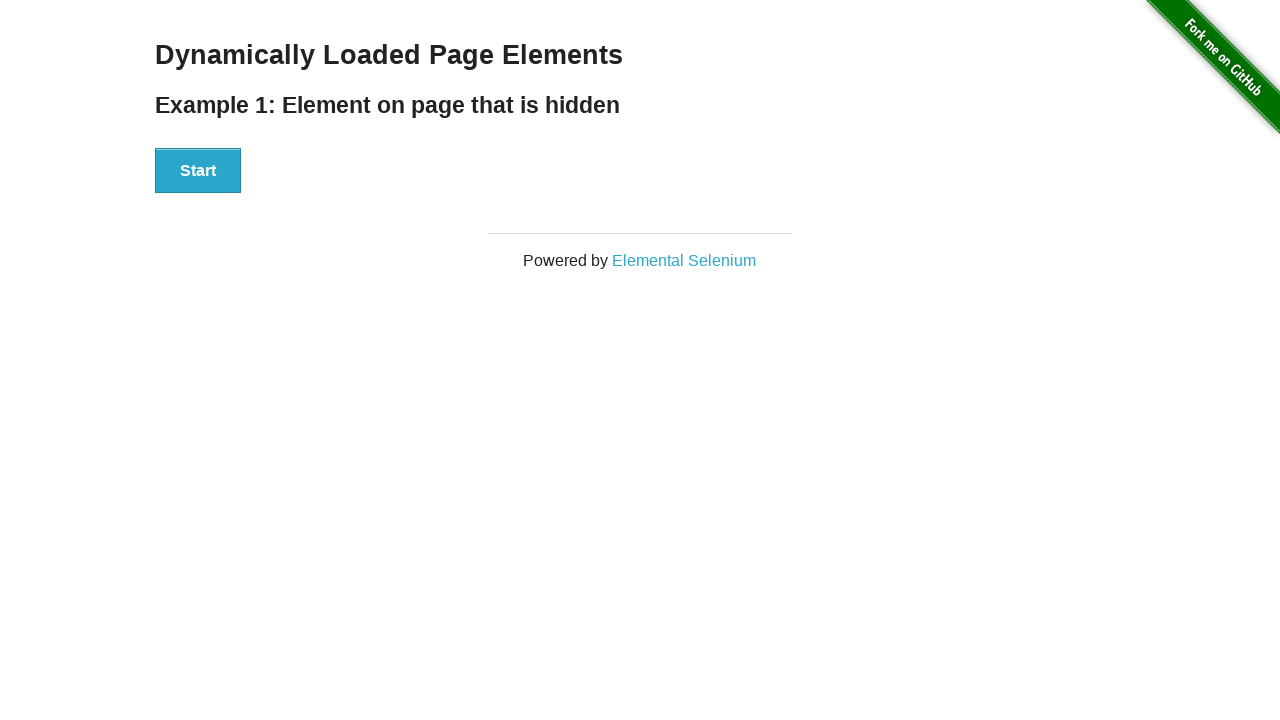

Clicked the Start button to trigger dynamic content loading at (198, 171) on xpath=//div[@id='start']/button
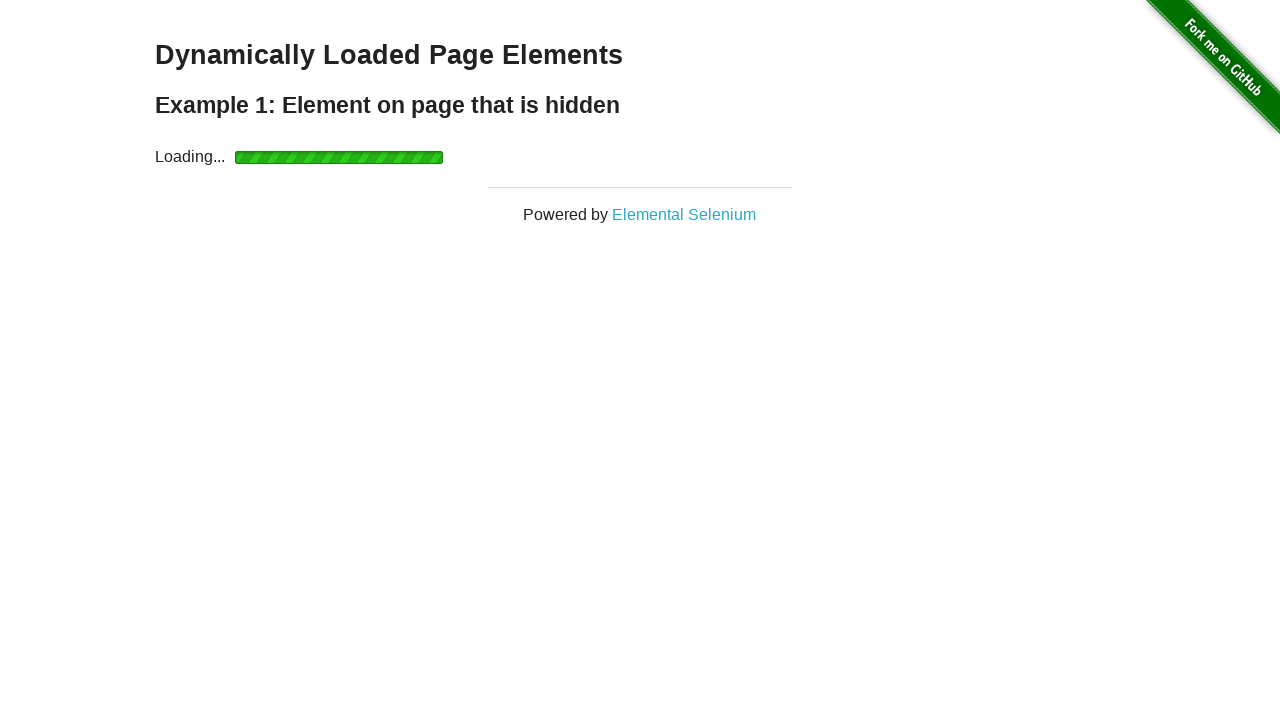

Waited for 'Hello World!' text to become visible
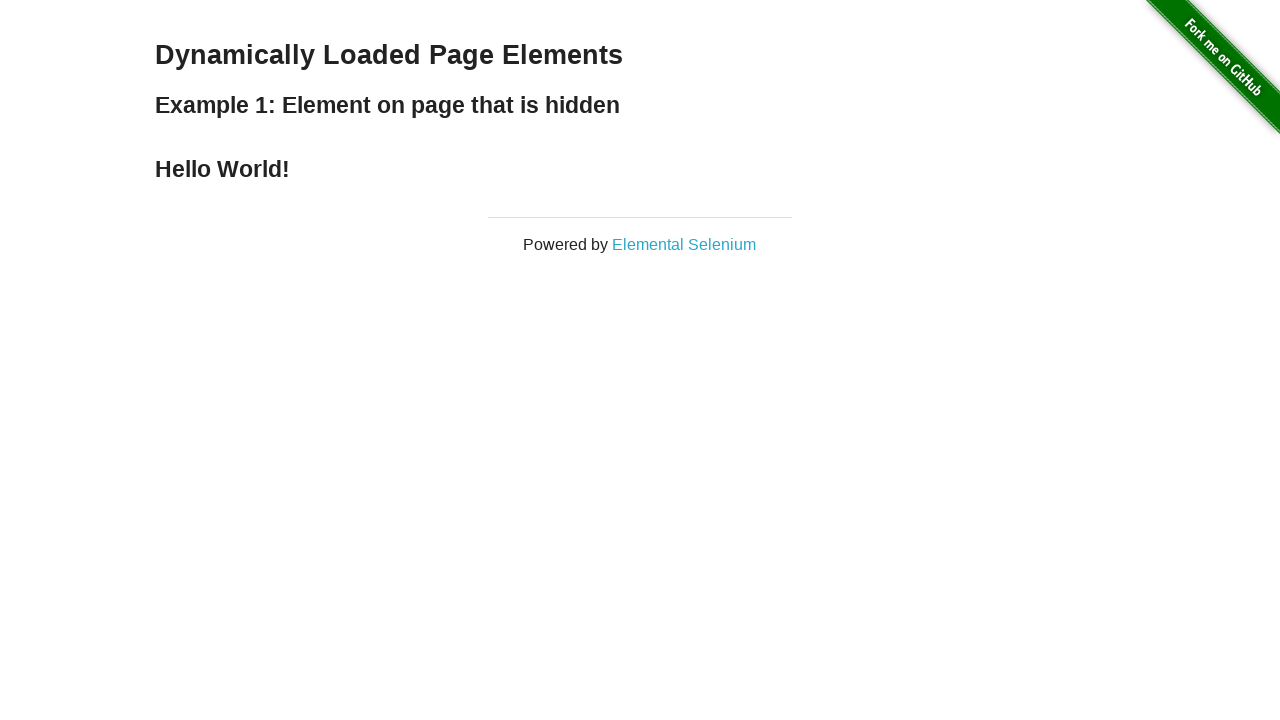

Located the 'Hello World!' text element
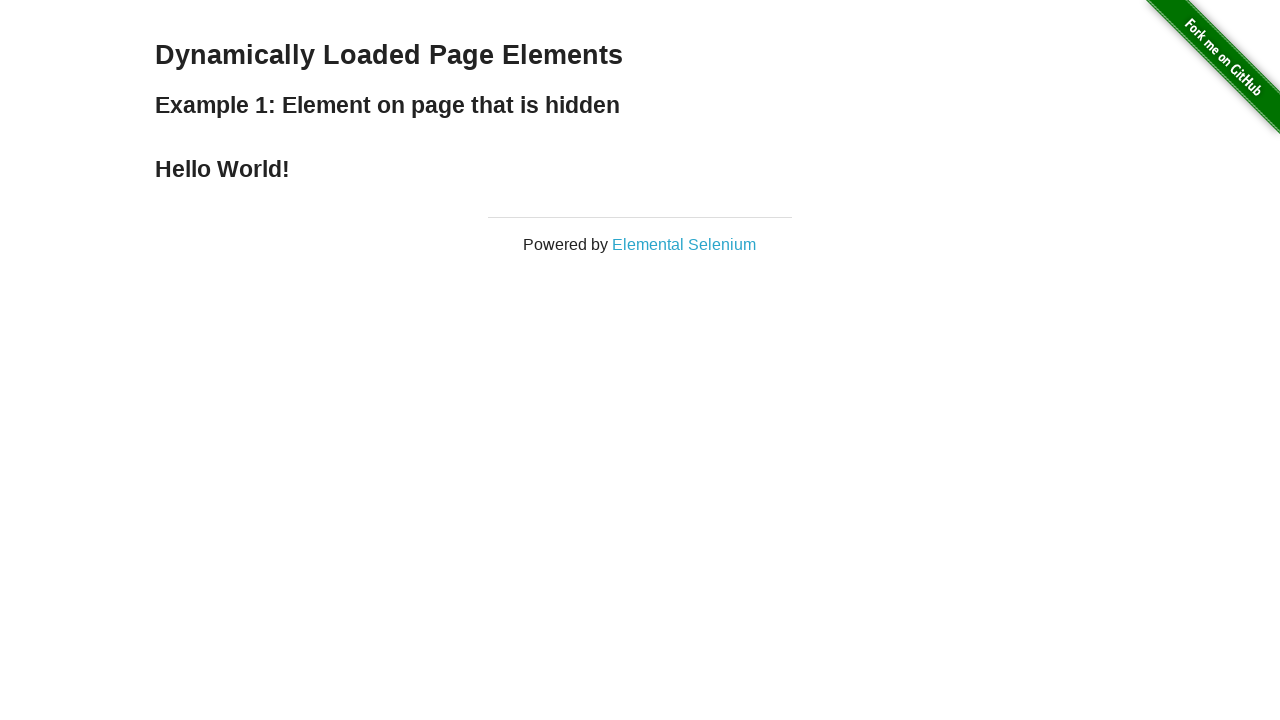

Verified that the 'Hello World!' text is visible
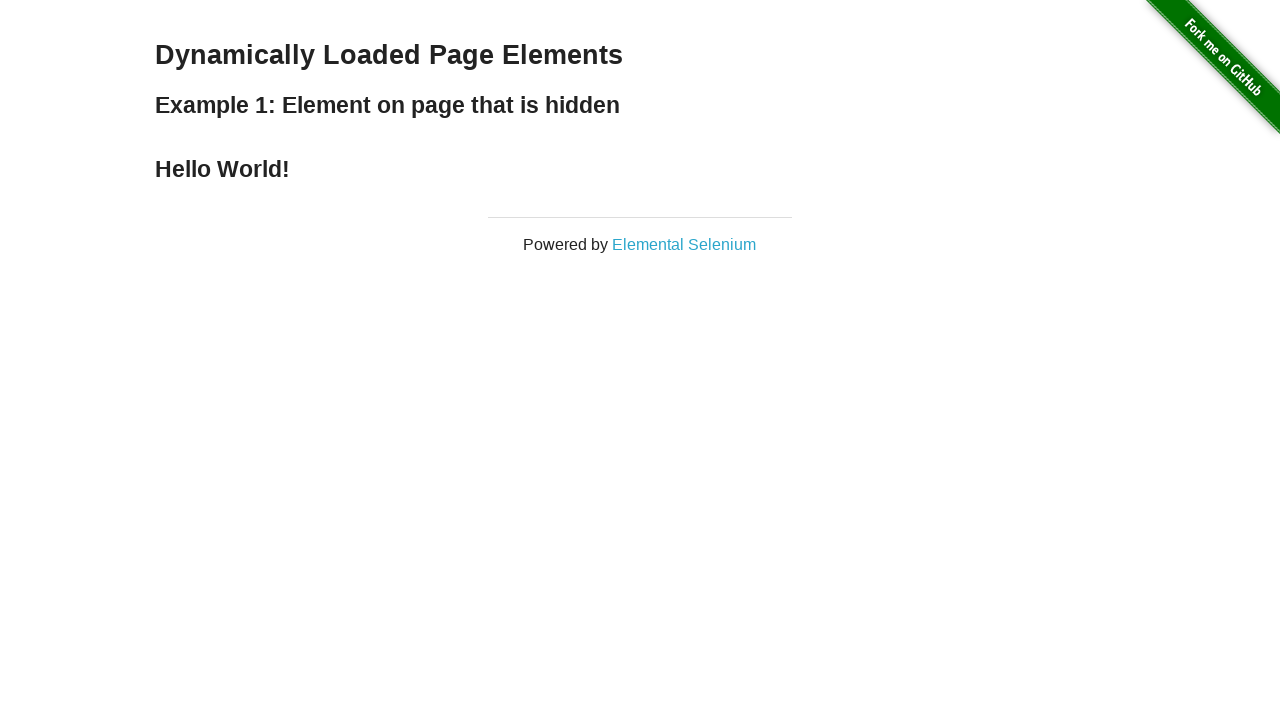

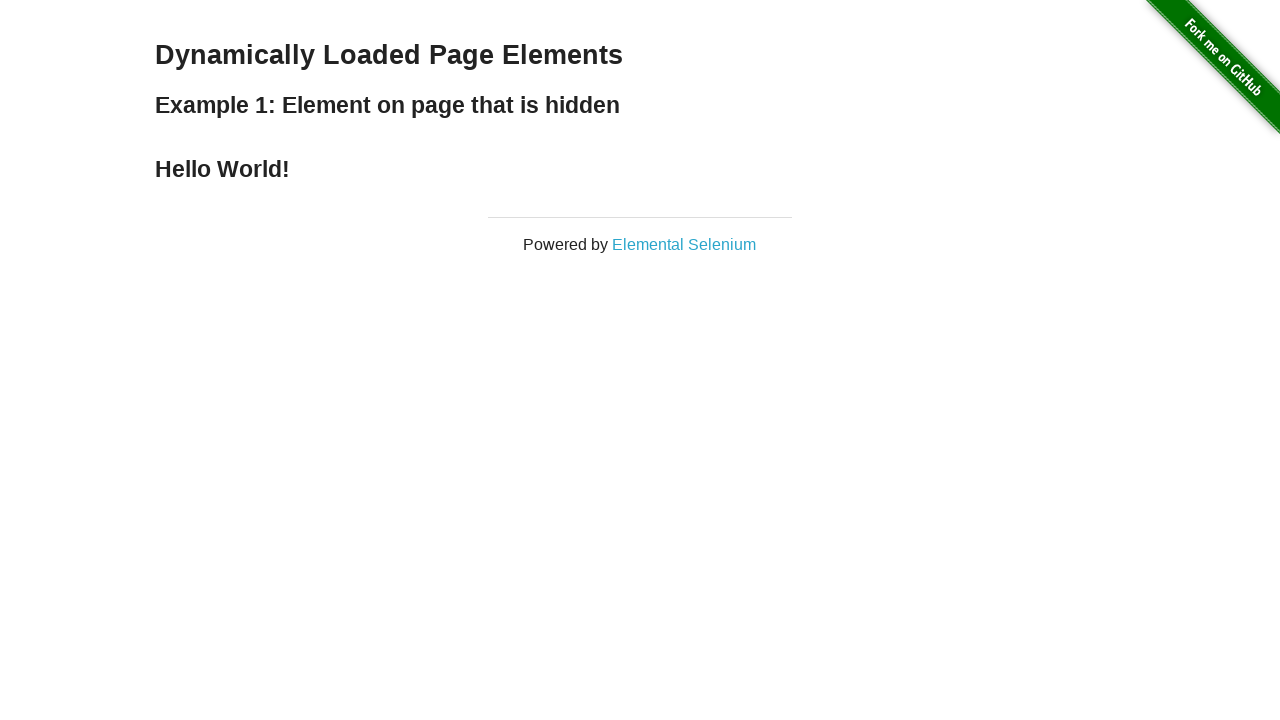